Tests web table interaction by iterating through table rows to find a specific course name and verifying its associated price value

Starting URL: https://rahulshettyacademy.com/AutomationPractice

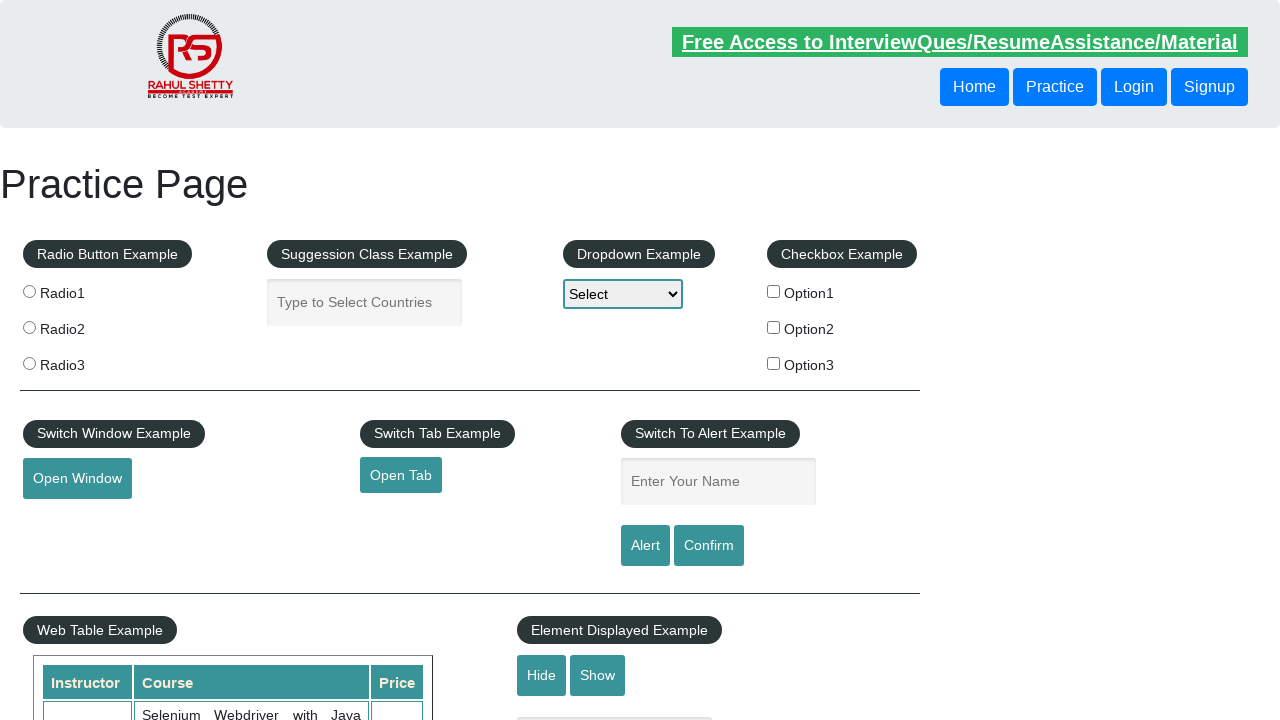

Waited for web table to load - second column cells visible
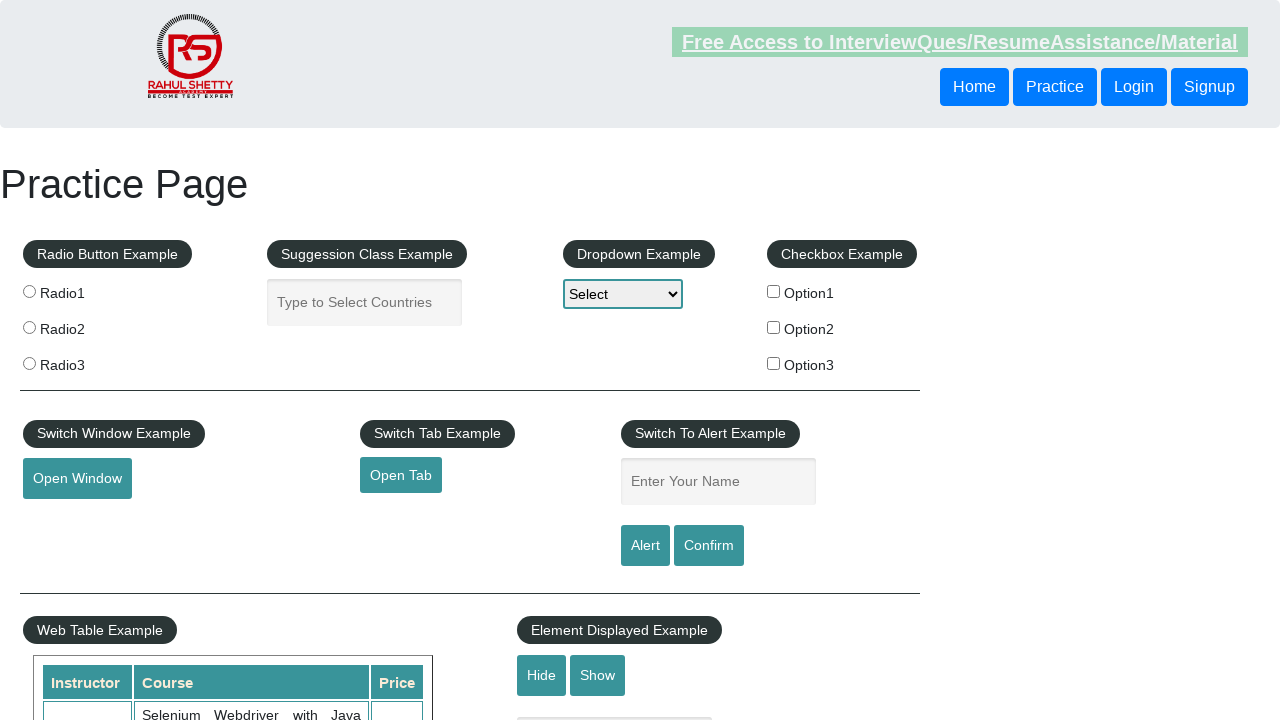

Retrieved all course name cells from table column 2
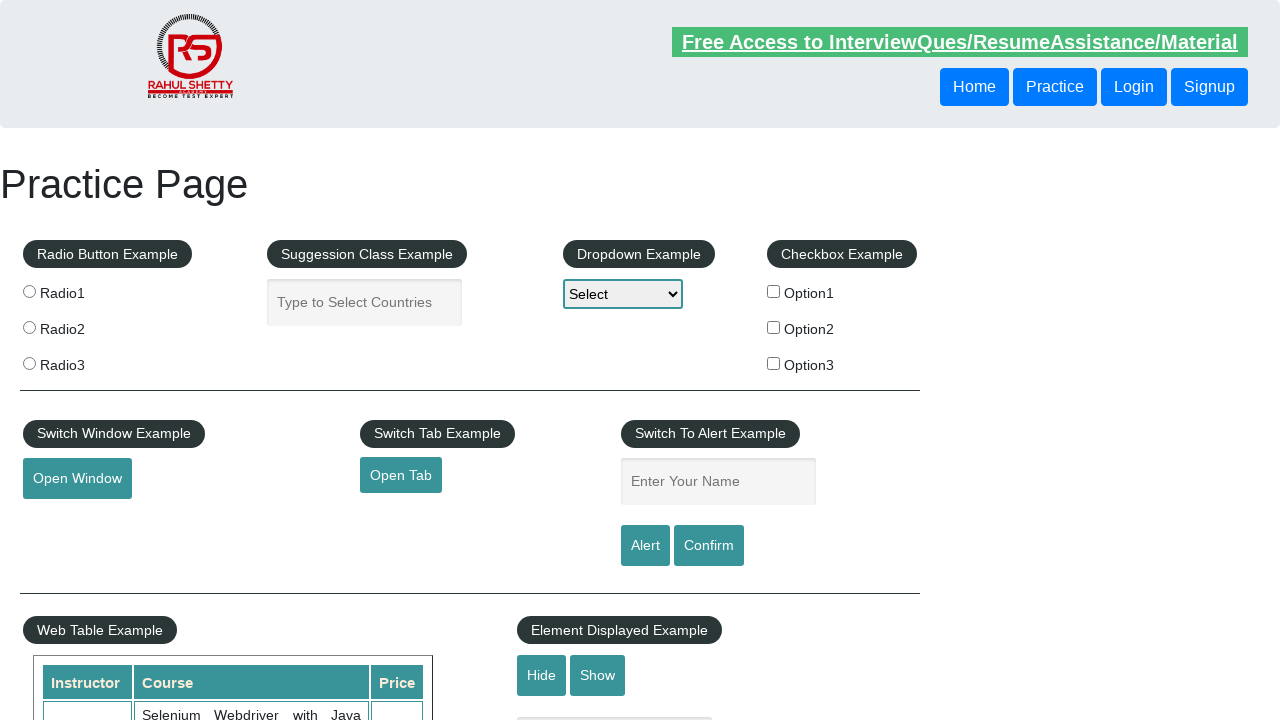

Extracted course name from row 1: 'Selenium Webdriver with Java Basics + Advanced + Interview Guide'
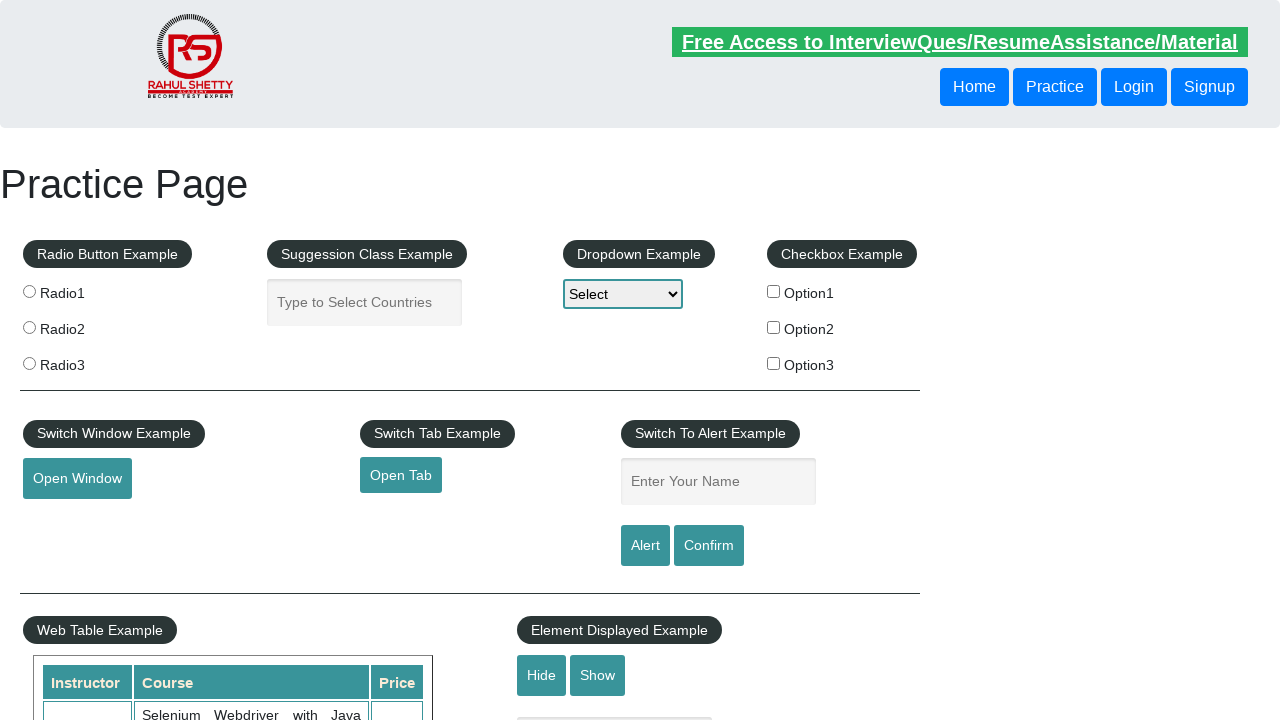

Extracted course name from row 2: 'Learn SQL in Practical + Database Testing from Scratch'
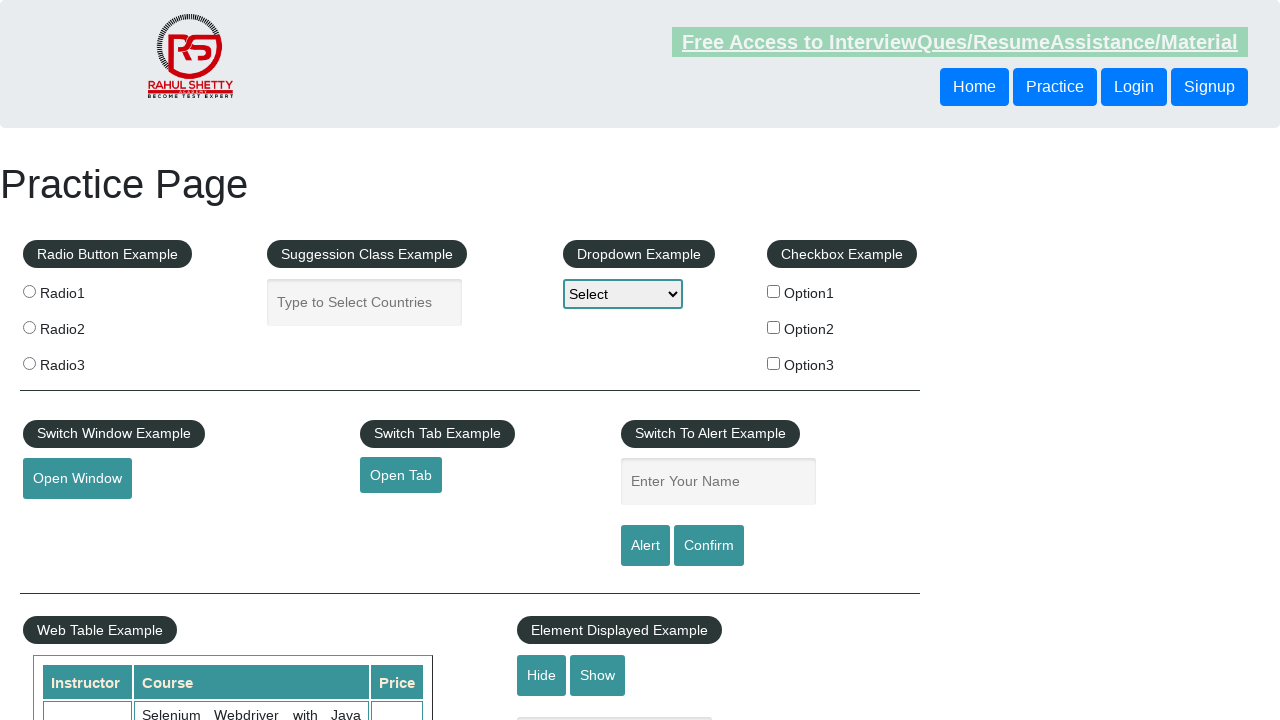

Extracted course name from row 3: 'Appium (Selenium) - Mobile Automation Testing from Scratch'
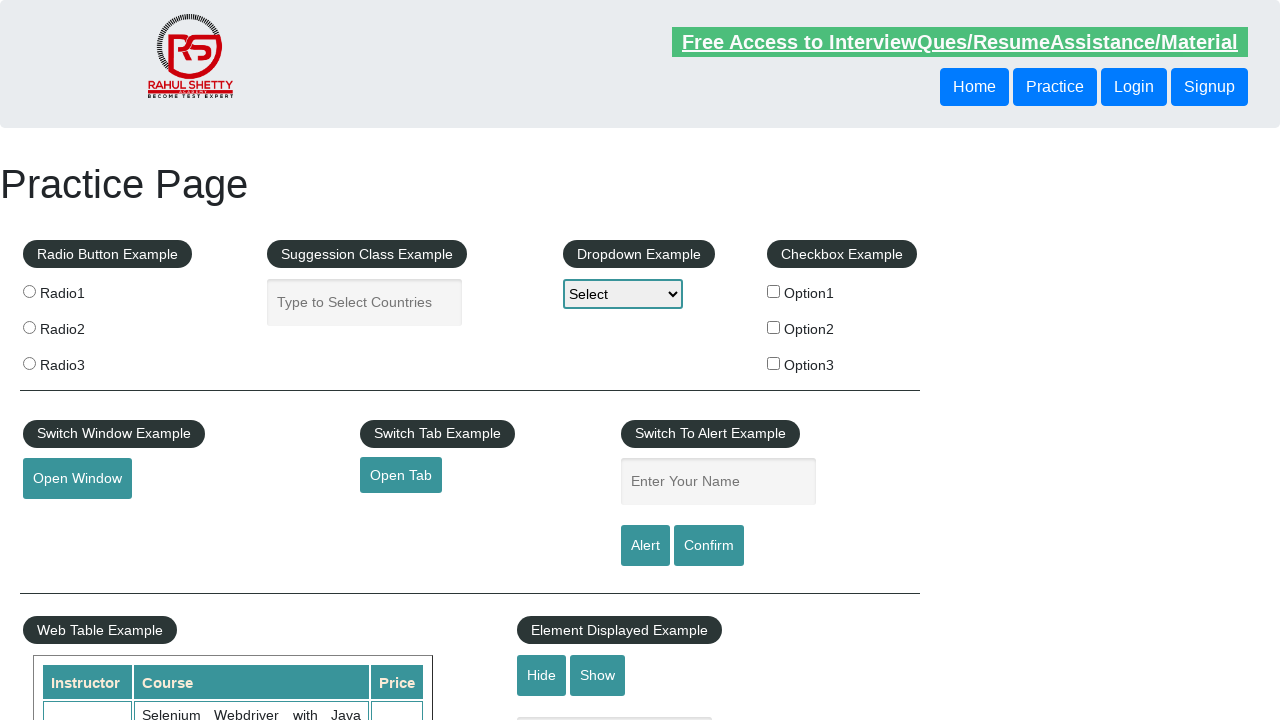

Extracted course name from row 4: 'WebSecurity Testing for Beginners-QA knowledge to next level'
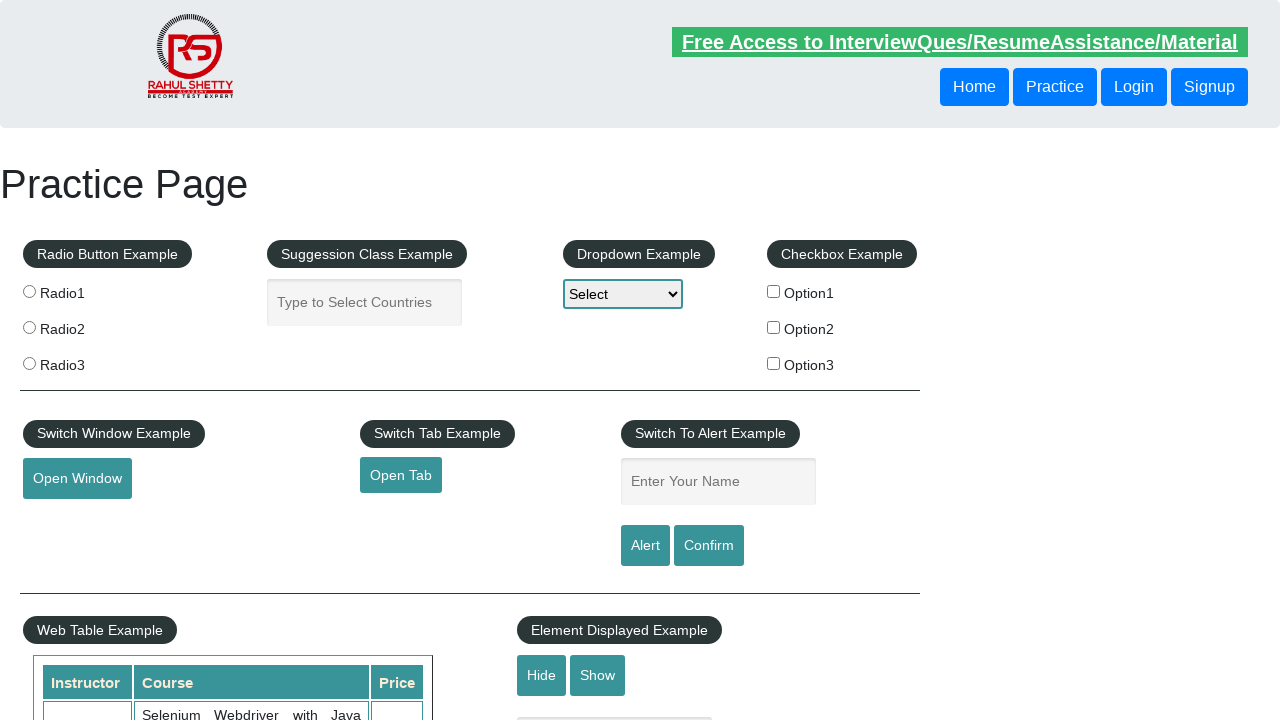

Extracted course name from row 5: 'Learn JMETER from Scratch - (Performance + Load) Testing Tool'
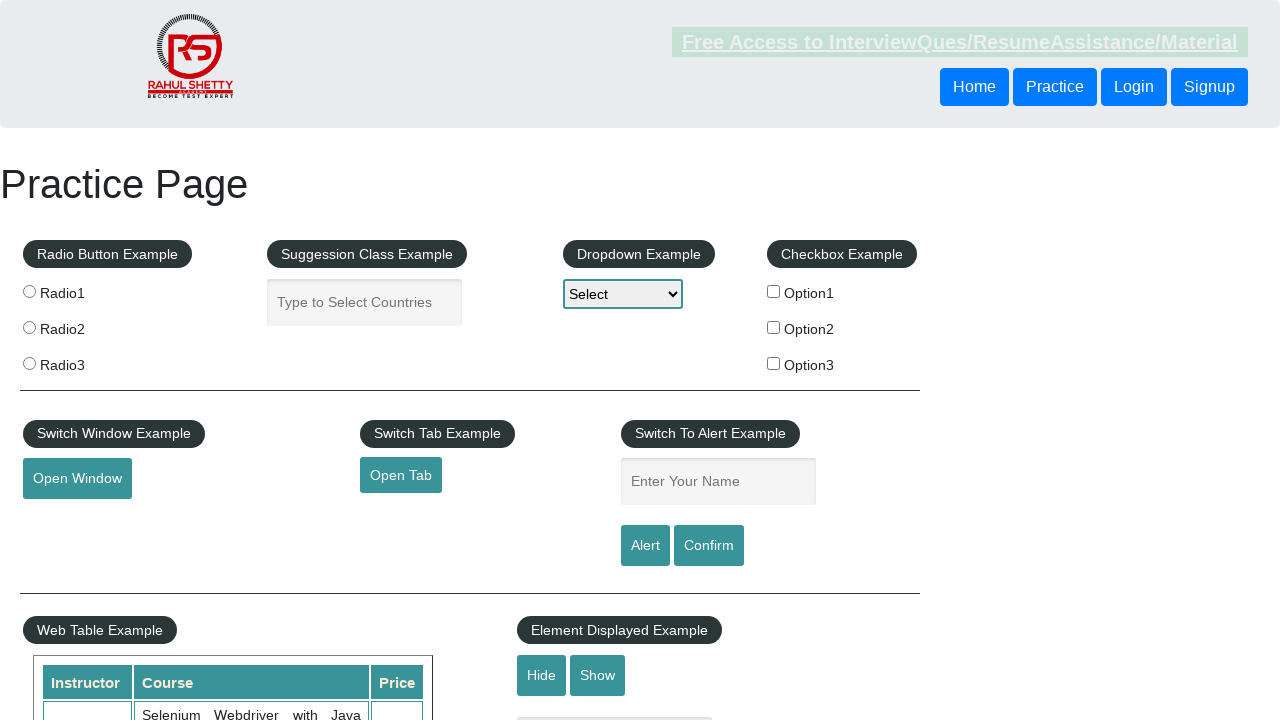

Extracted course name from row 6: 'WebServices / REST API Testing with SoapUI'
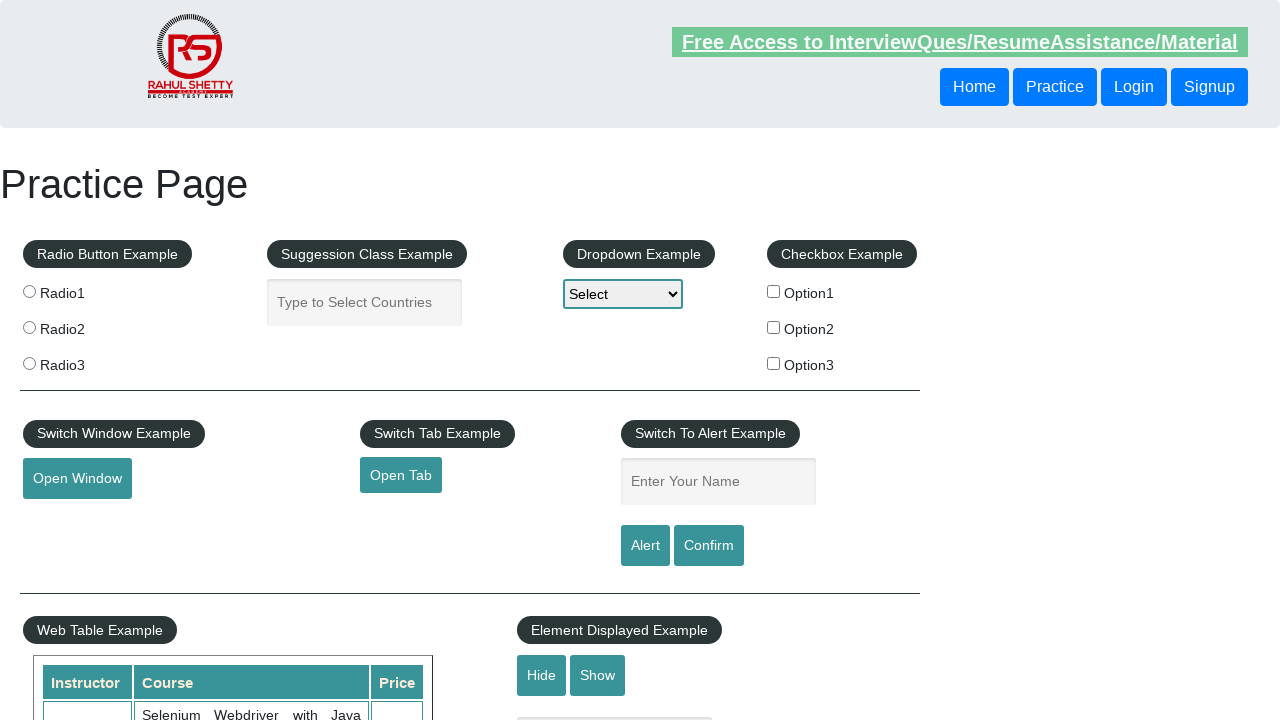

Extracted course name from row 7: 'QA Expert Course :Software Testing + Bugzilla + SQL + Agile'
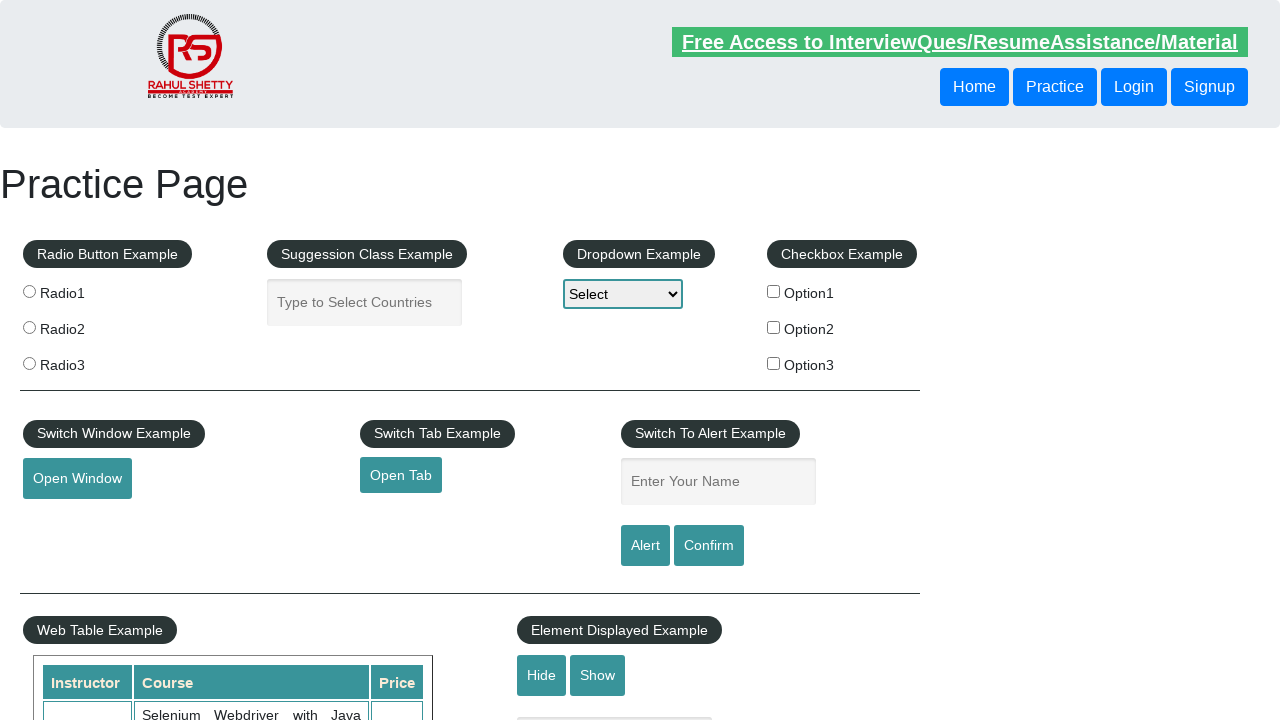

Extracted course name from row 8: 'Master Selenium Automation in simple Python Language'
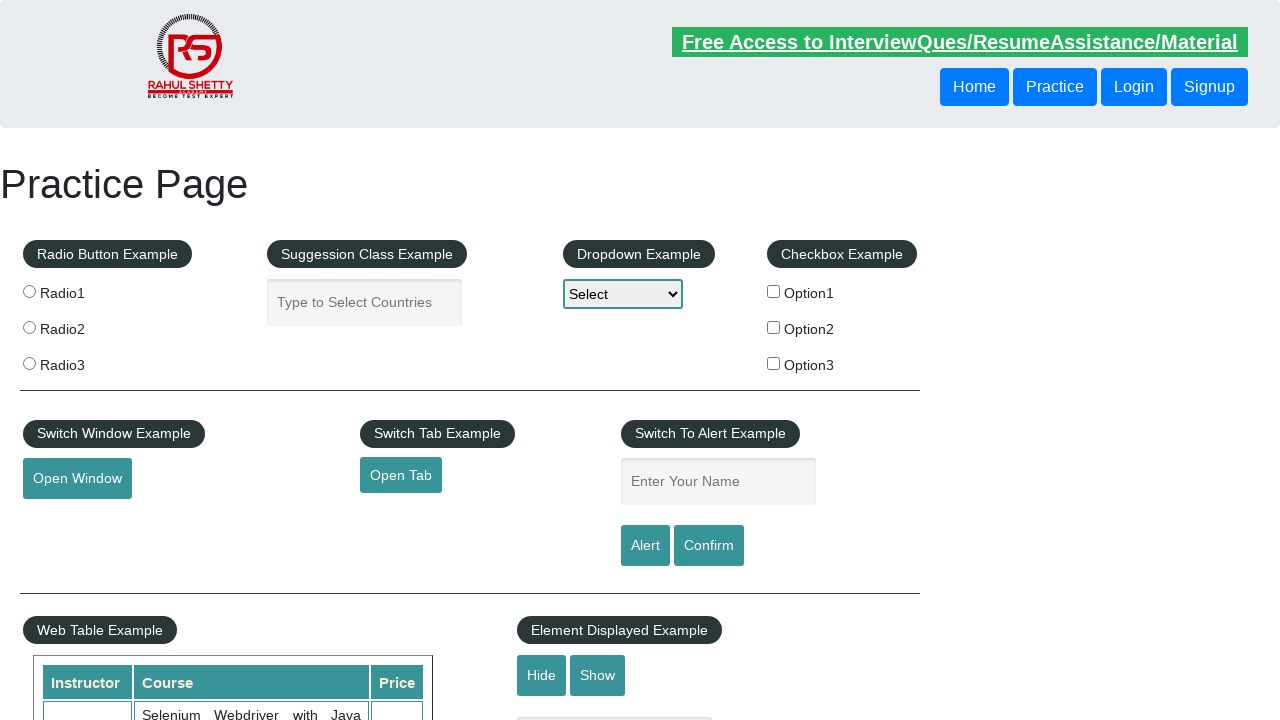

Located price cell for target course 'Master Selenium Automation in simple Python Language'
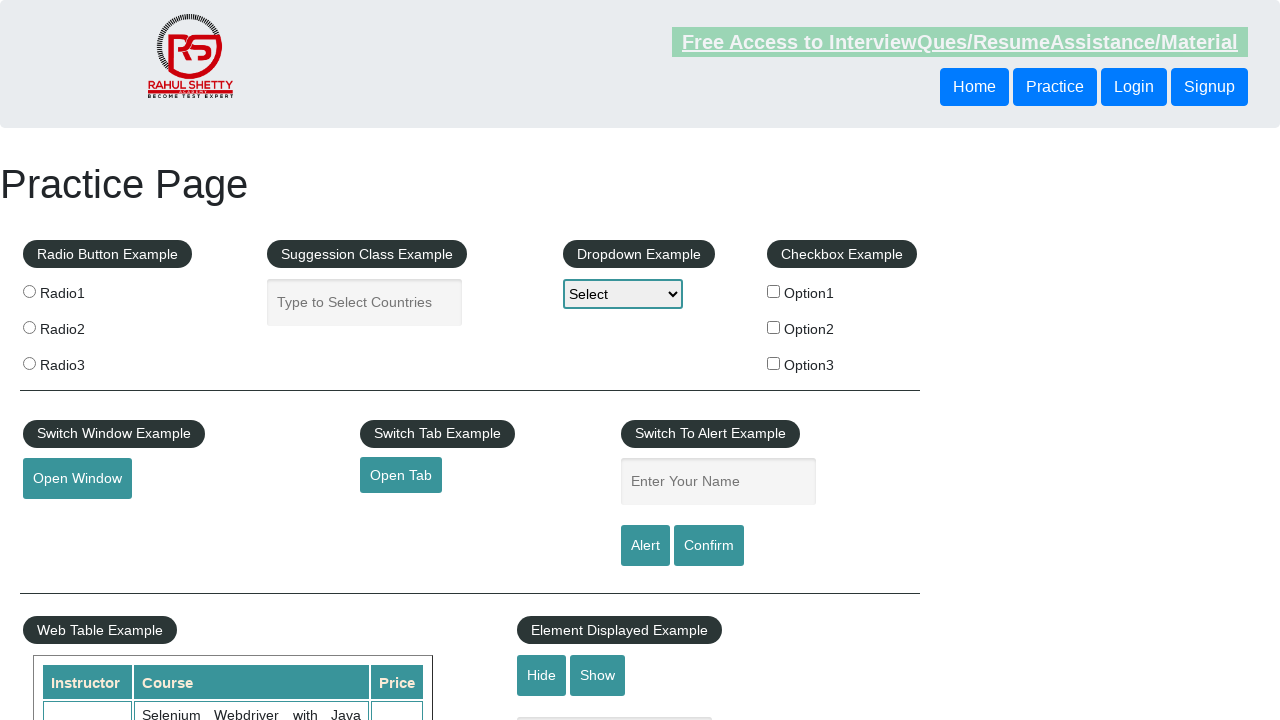

Retrieved price text: '25'
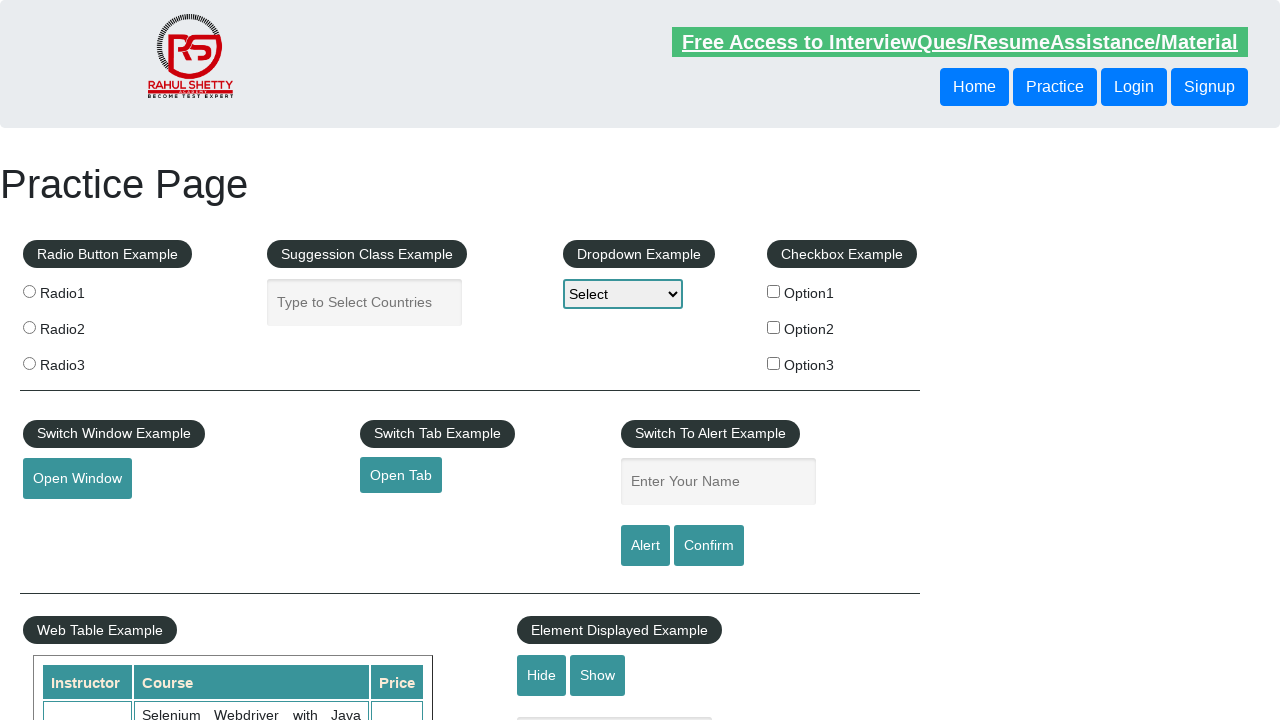

Verified price matches expected value '25'
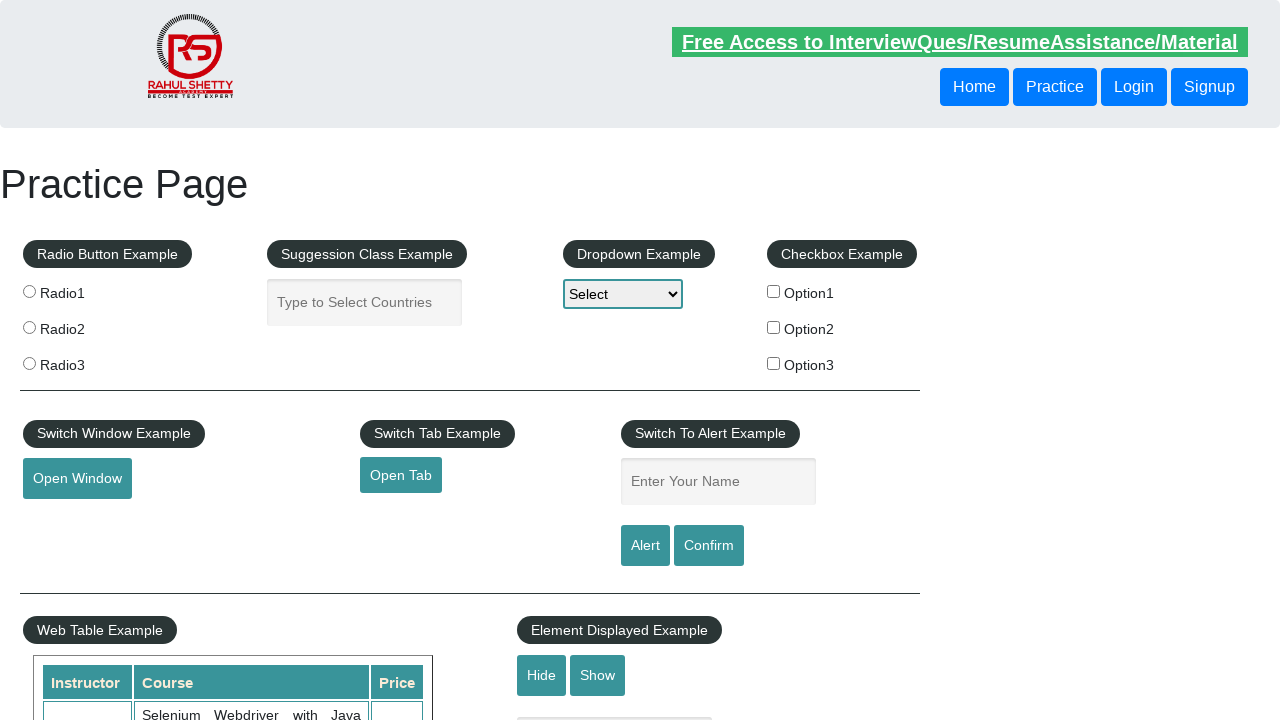

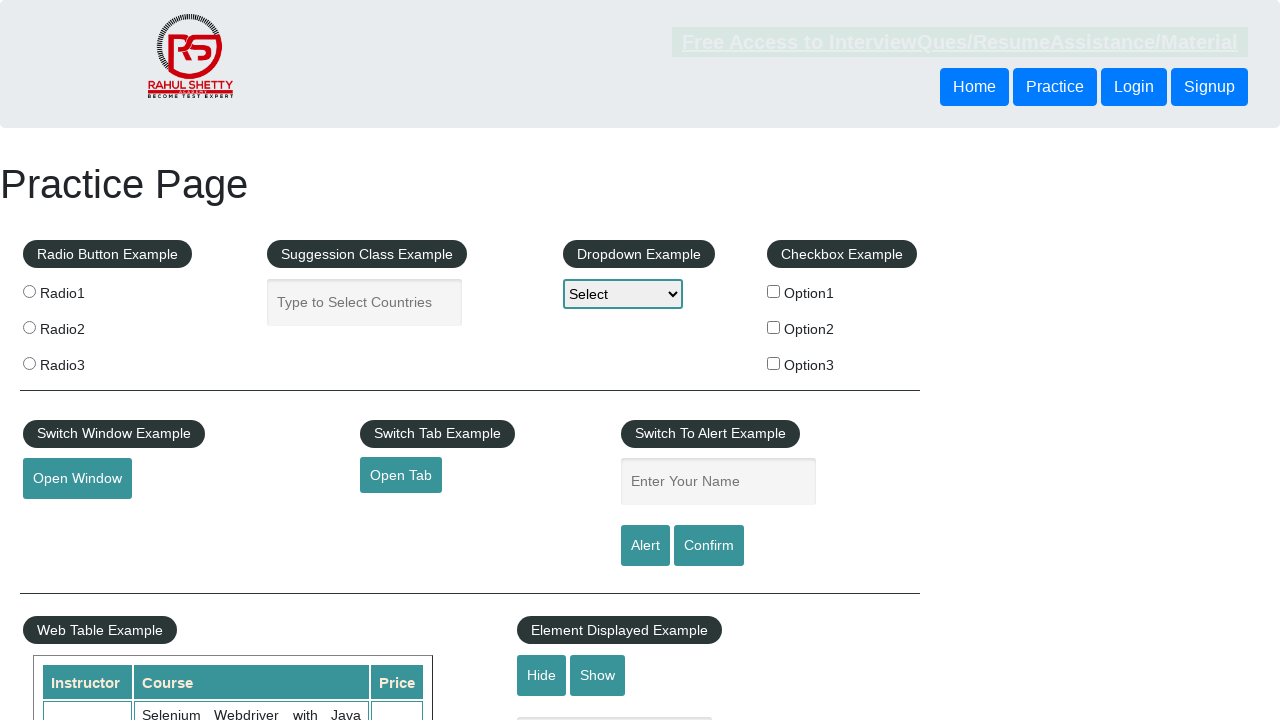